Navigates to a page and retrieves the size and location properties of the logo element to verify the element is properly displayed and positioned.

Starting URL: https://opensource-demo.orangehrmlive.com/web/index.php/auth/login

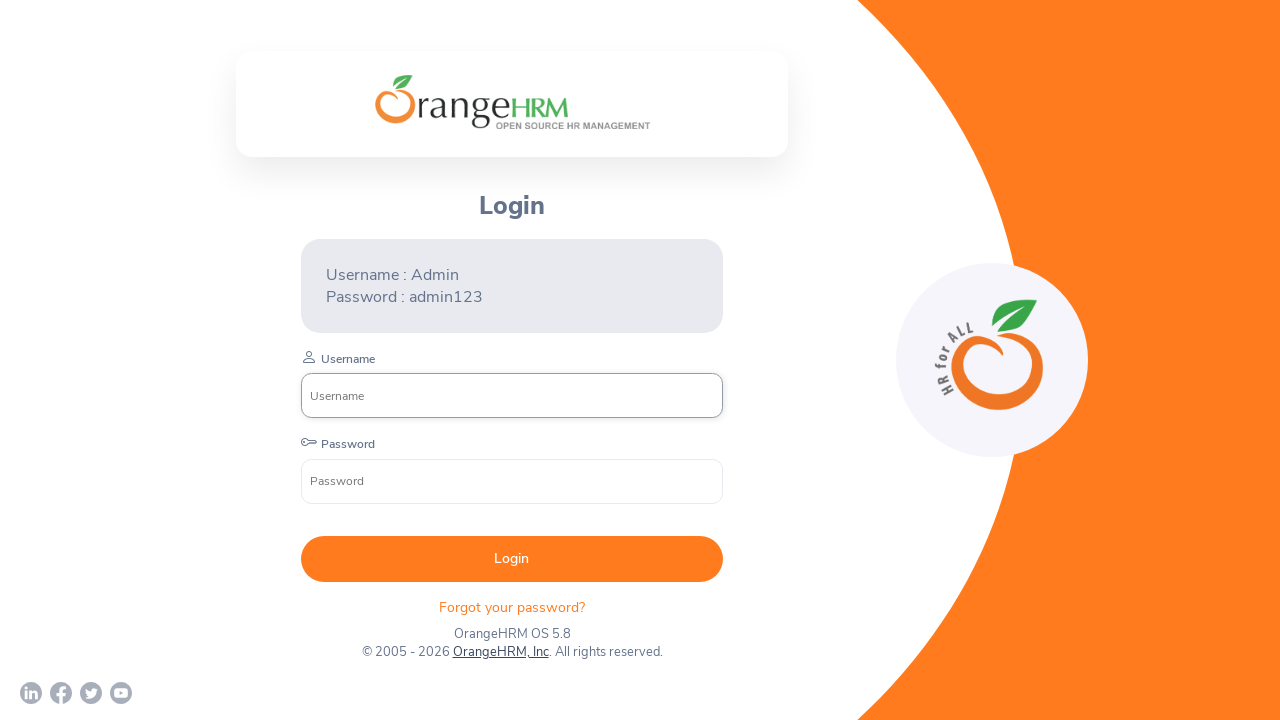

Waited for logo element to be present in DOM
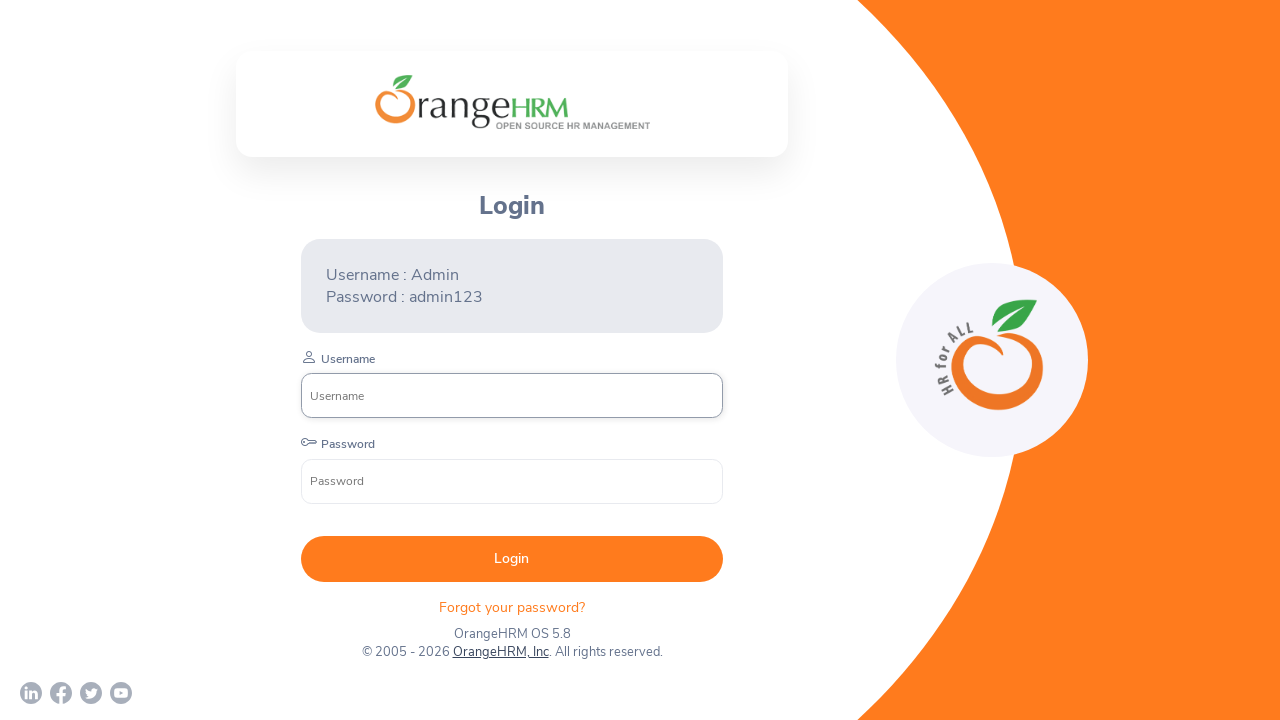

Located the logo element
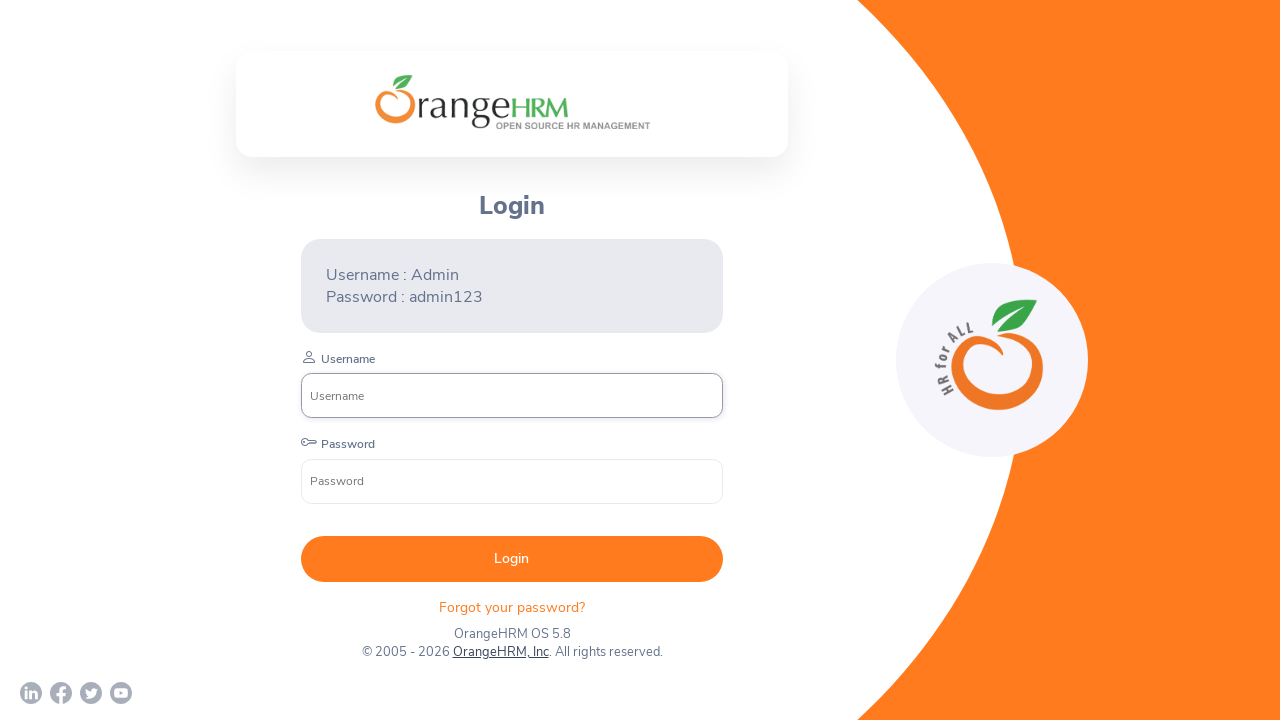

Verified logo element is visible
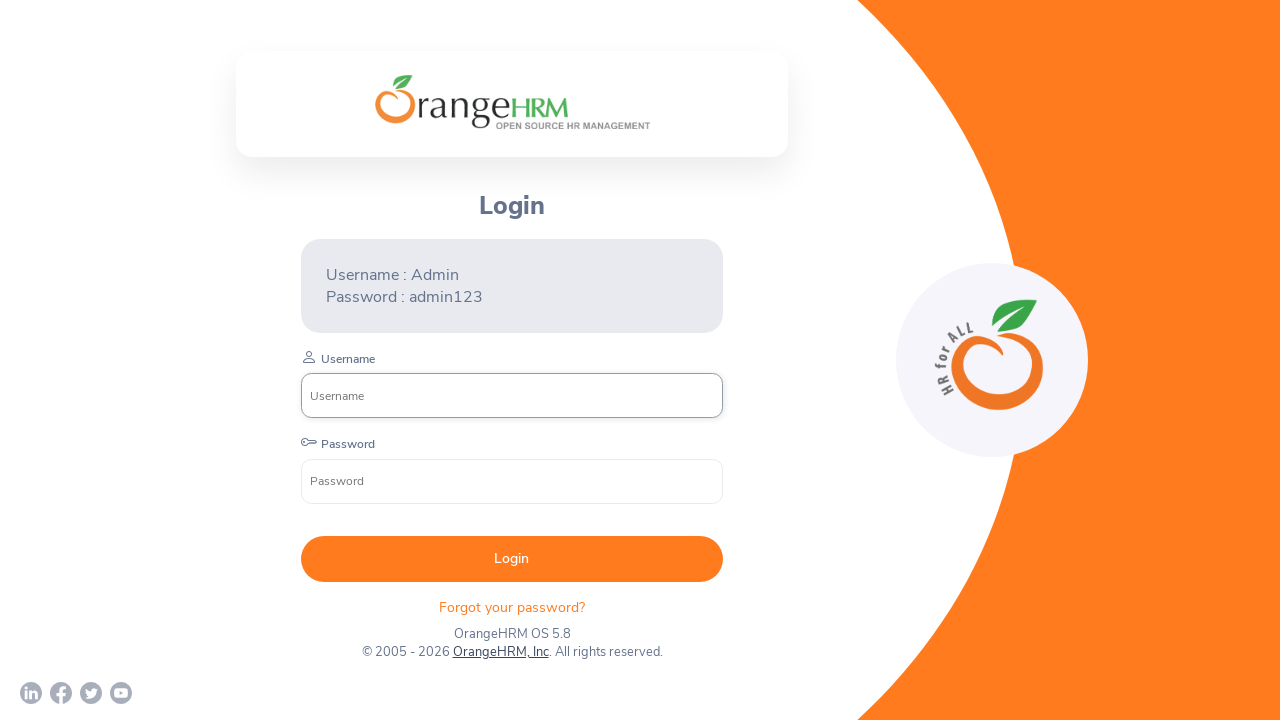

Retrieved bounding box for logo element
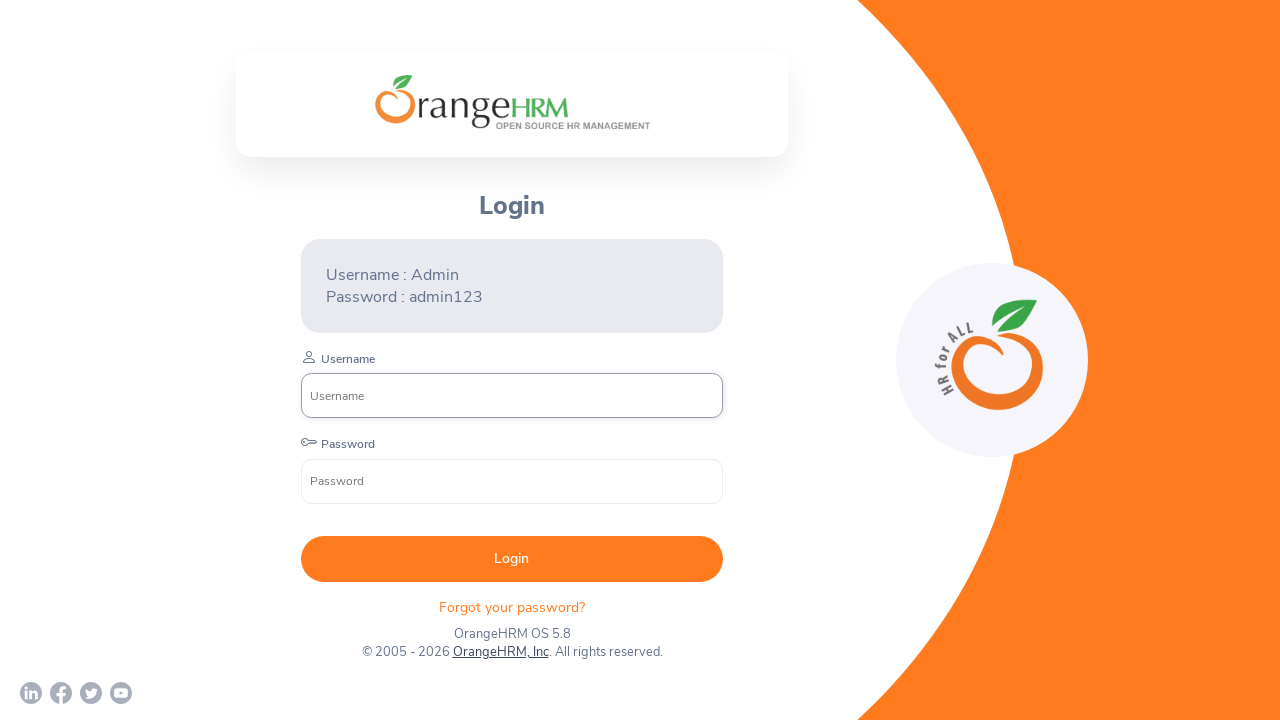

Verified logo element has valid bounding box (not None)
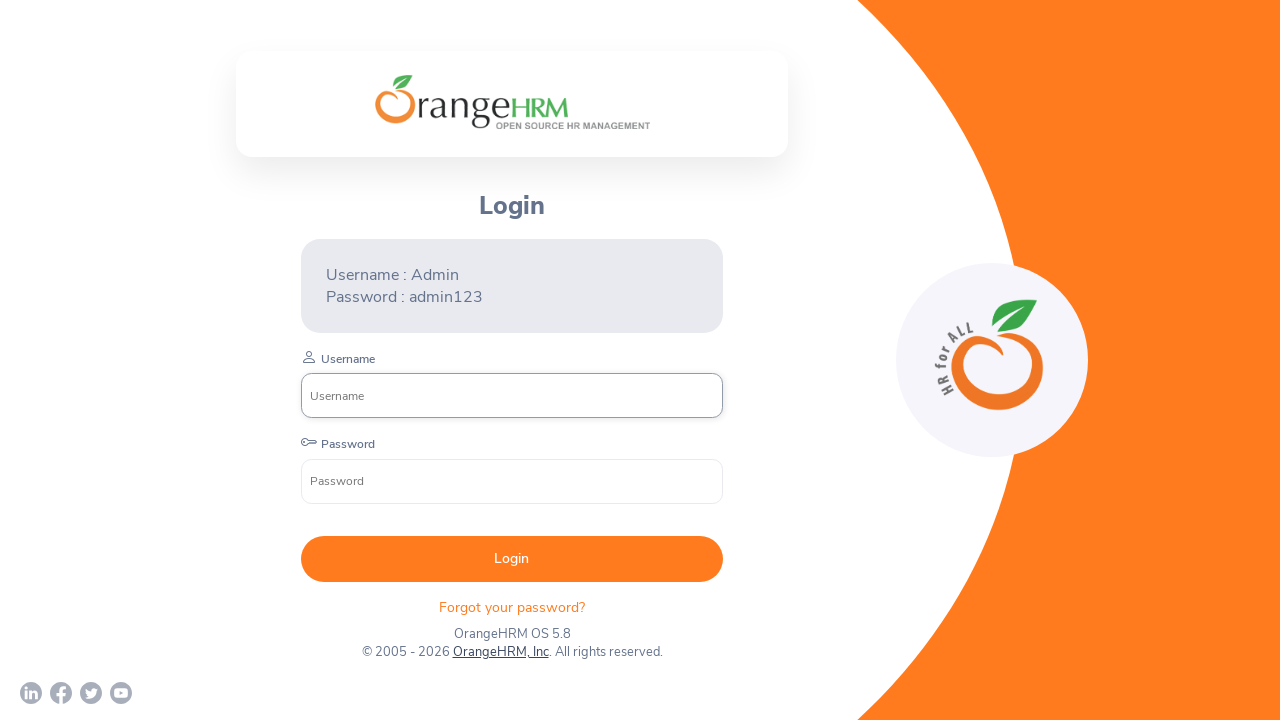

Verified logo has positive width: 275
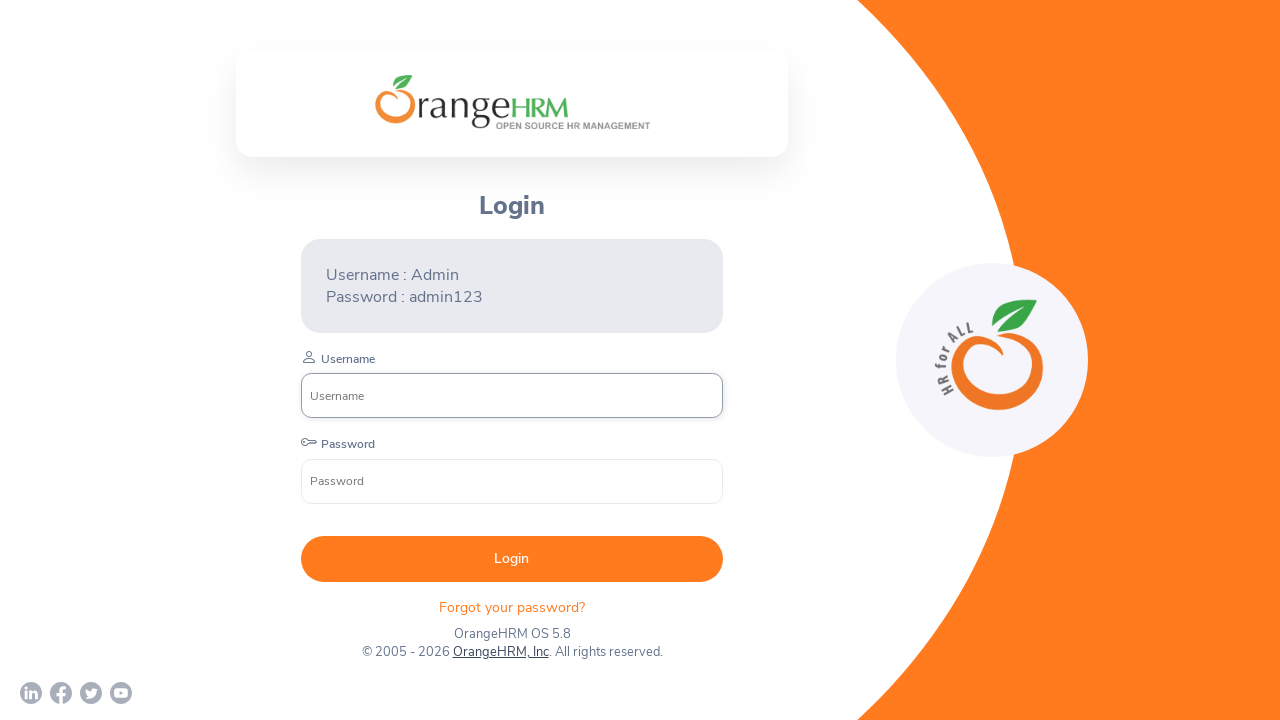

Verified logo has positive height: 53.53125
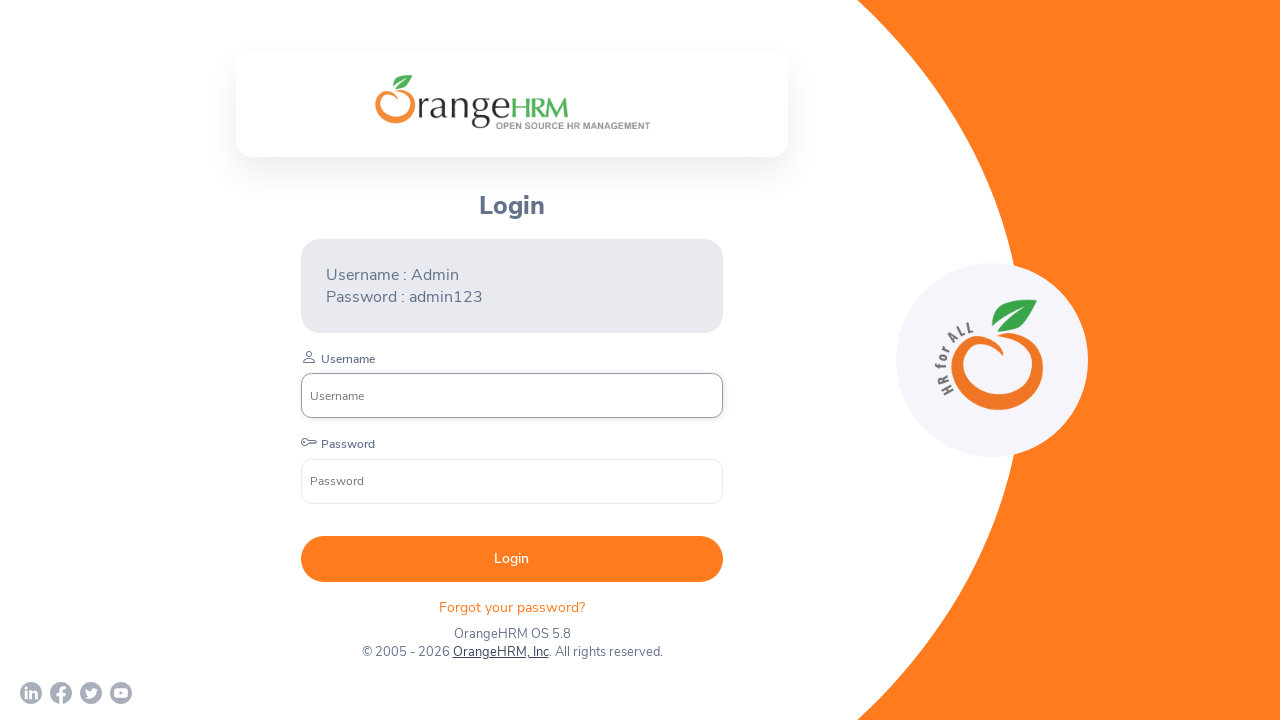

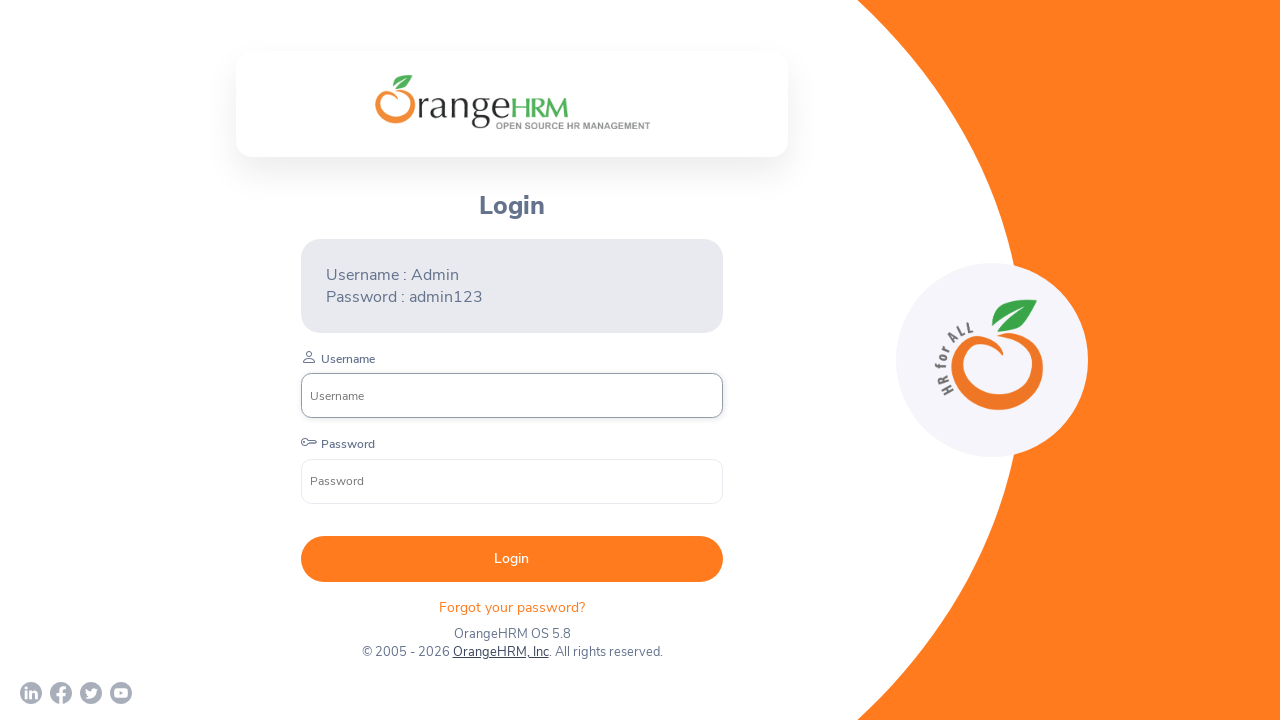